Tests jQuery UI draggable functionality by scrolling to the demo frame, switching to it, and performing a drag operation on the draggable element

Starting URL: https://jqueryui.com/draggable/

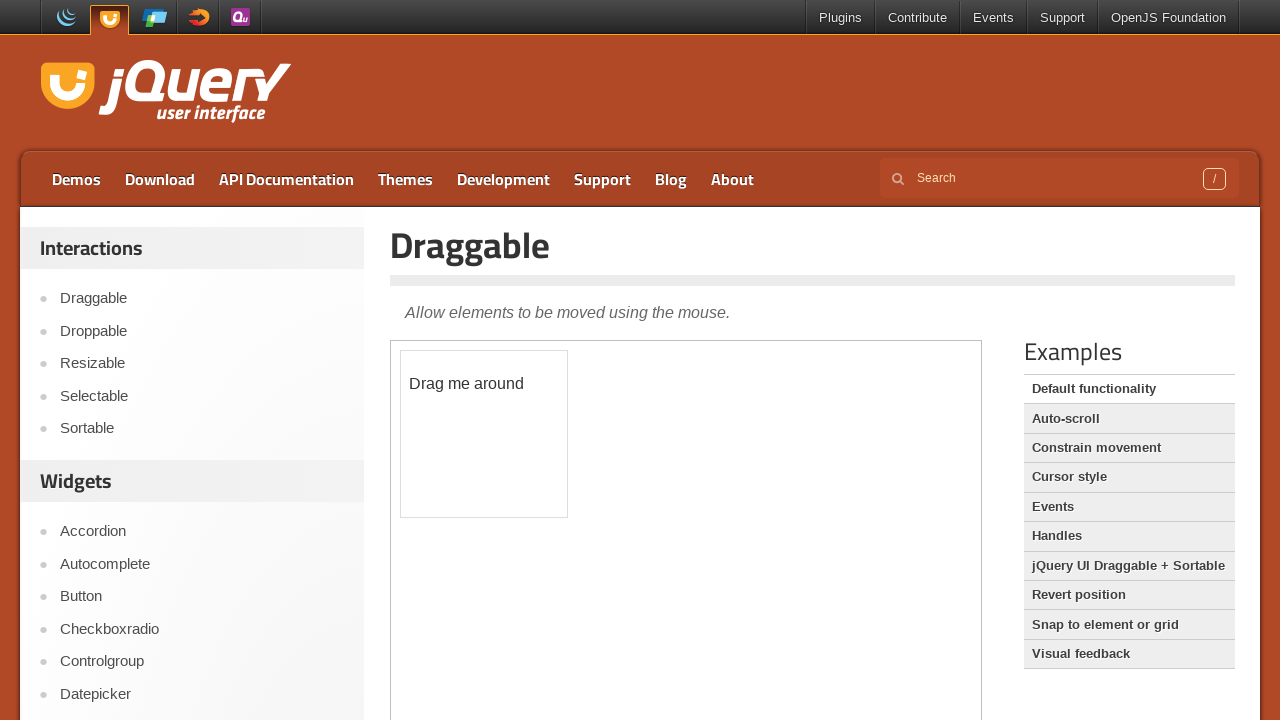

Scrolled down to view the demo frame
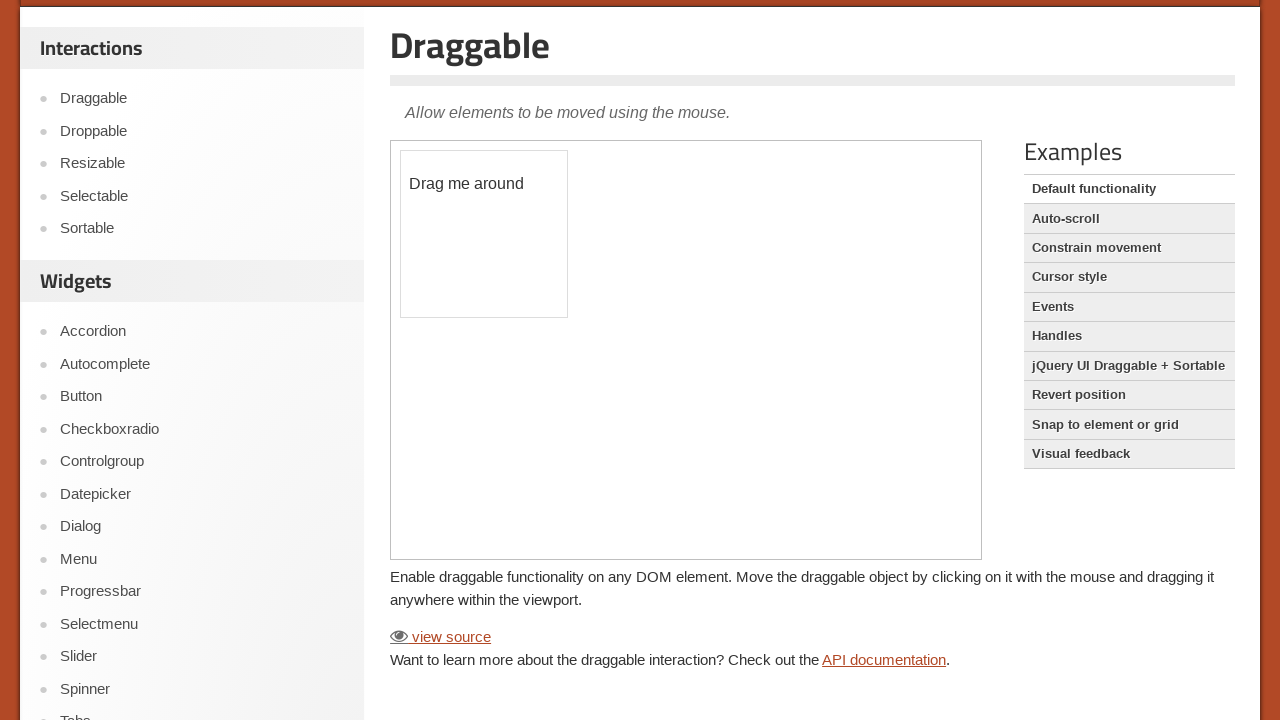

Located the demo frame iframe
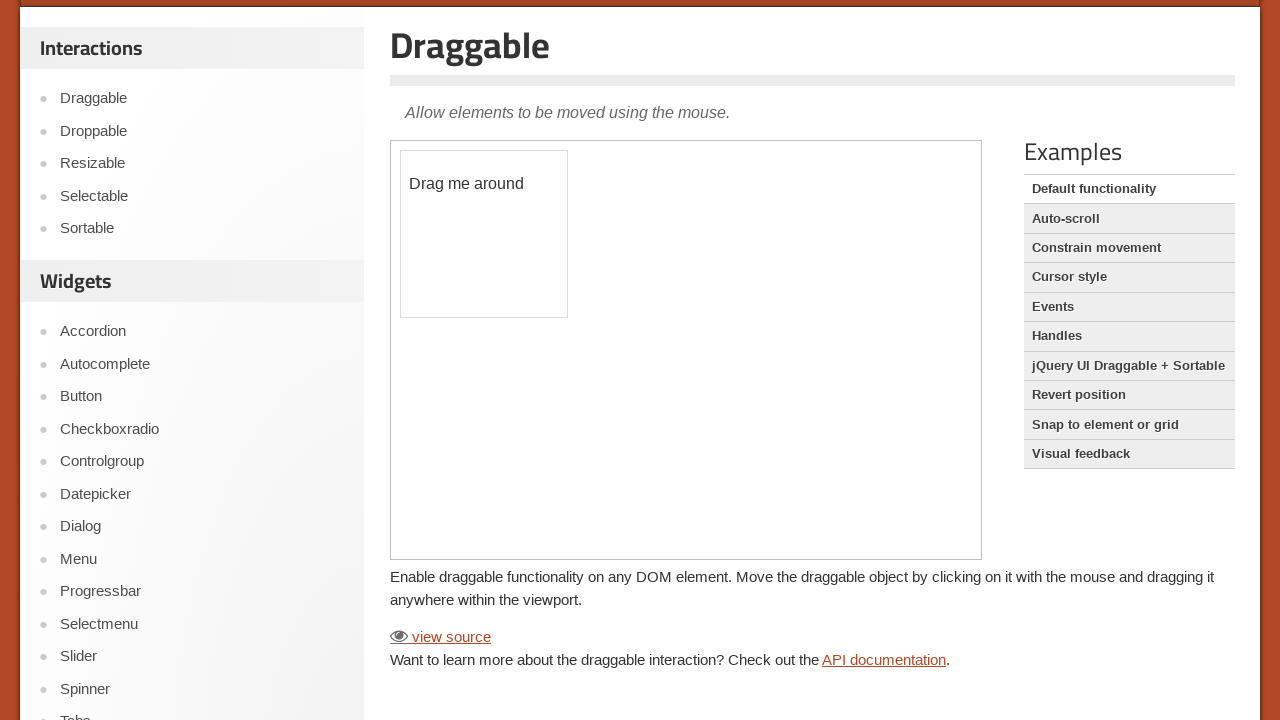

Located the draggable element within the frame
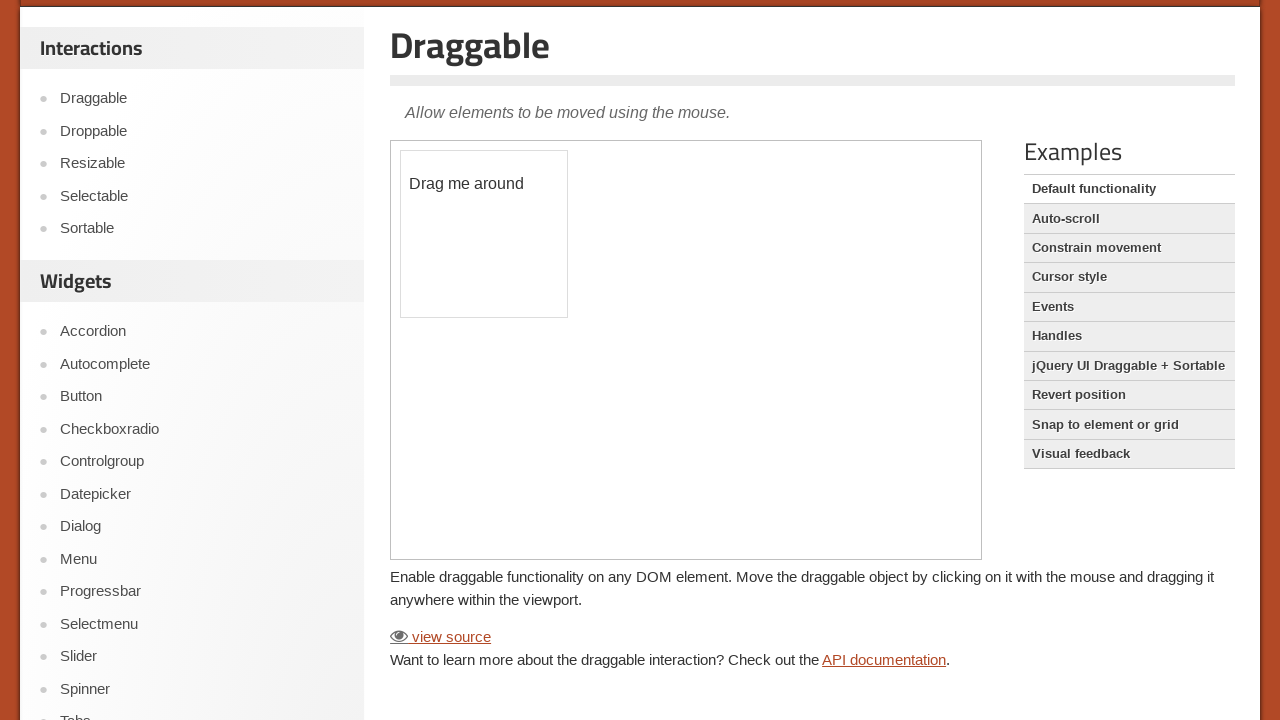

Performed drag operation on the draggable element to position (20, 60) at (421, 211)
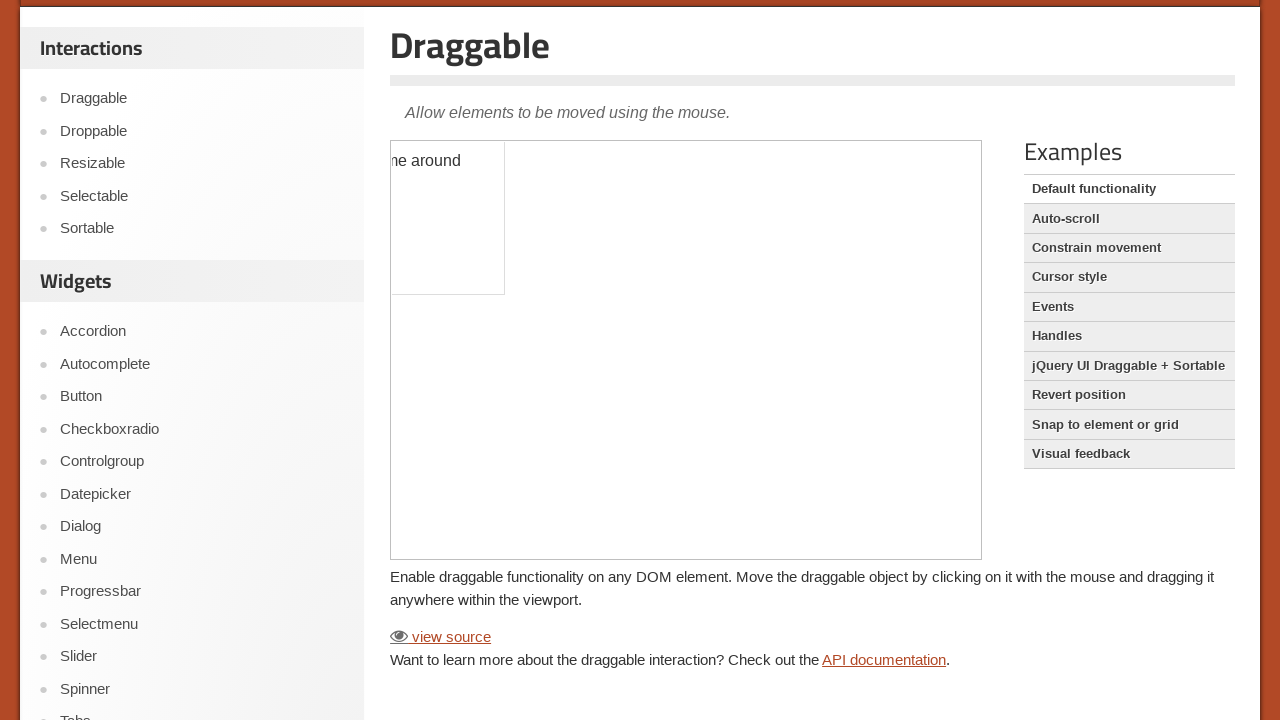

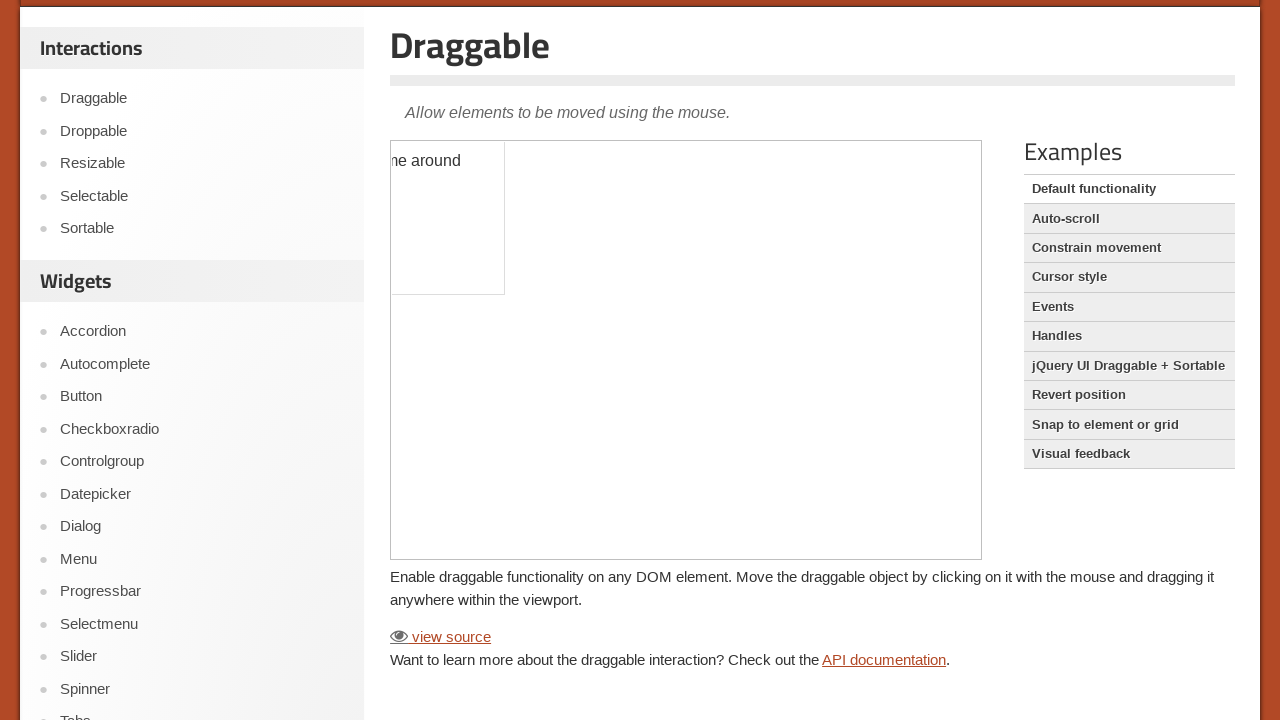